Tests file download functionality by clicking a download link and handling the download event

Starting URL: https://the-internet.herokuapp.com/download

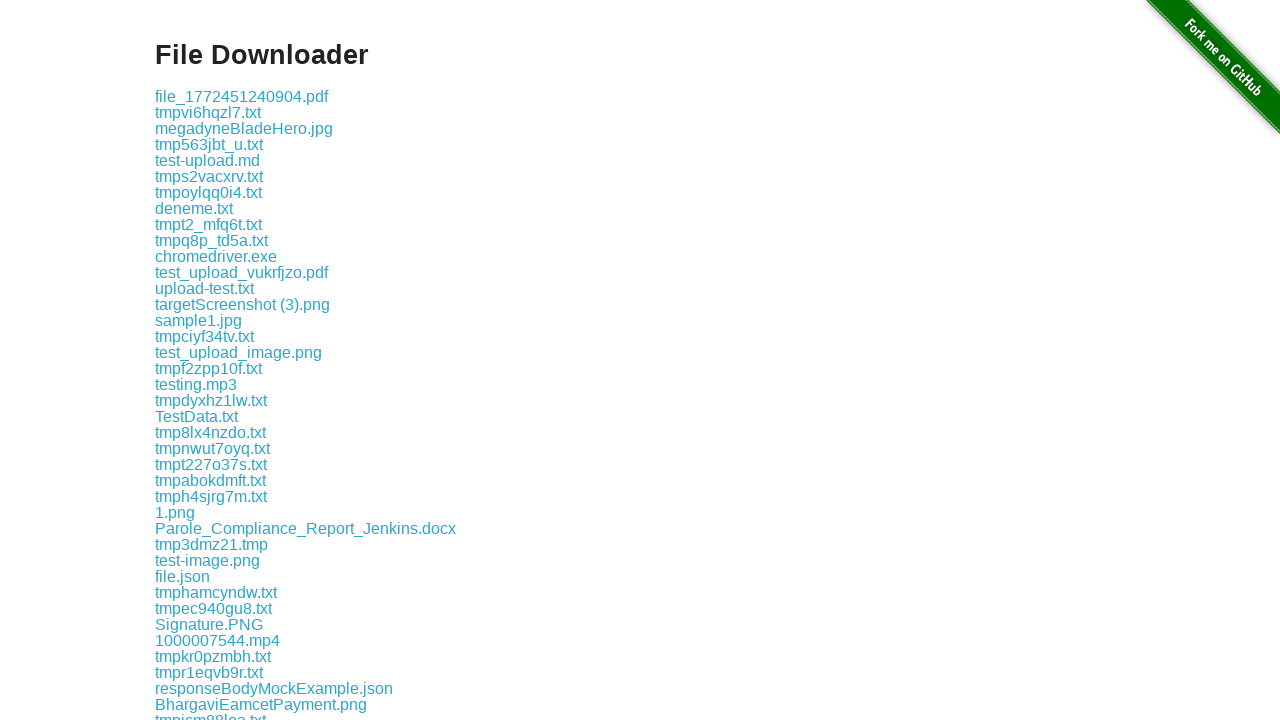

Clicked download link for sample.txt file at (191, 360) on xpath=//a[@href='download/sample.txt']
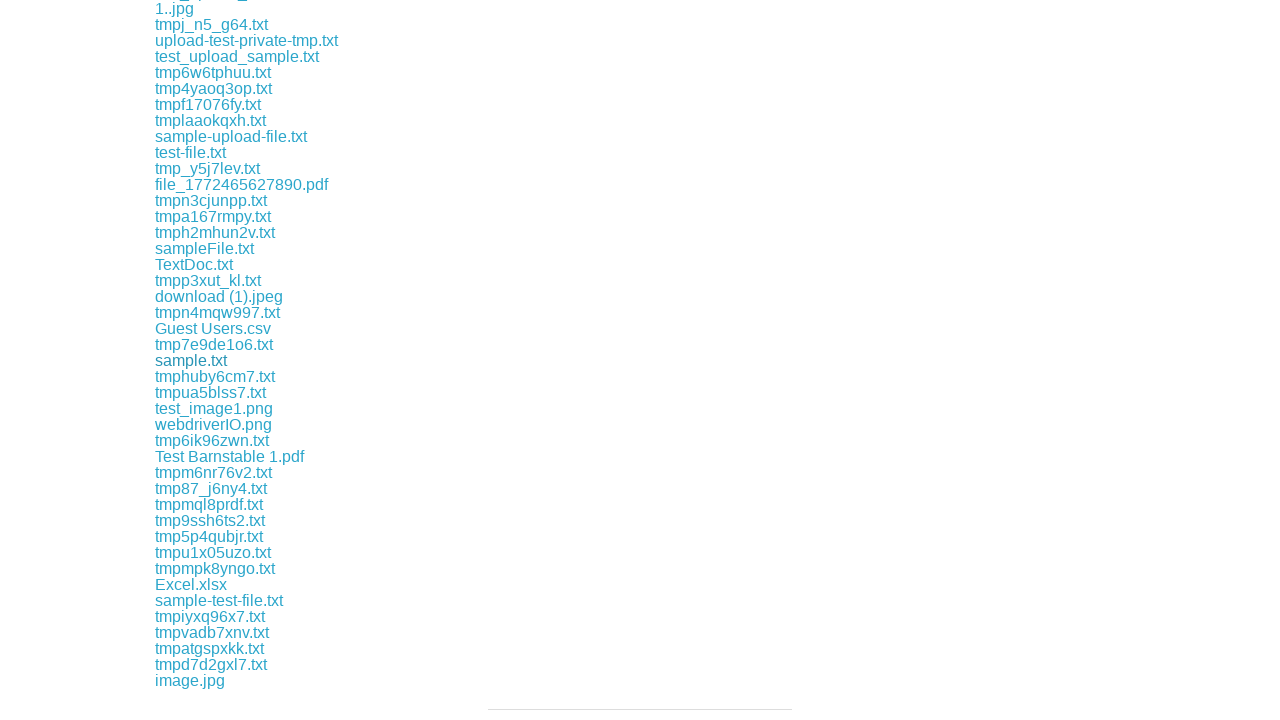

Retrieved download object after file download event
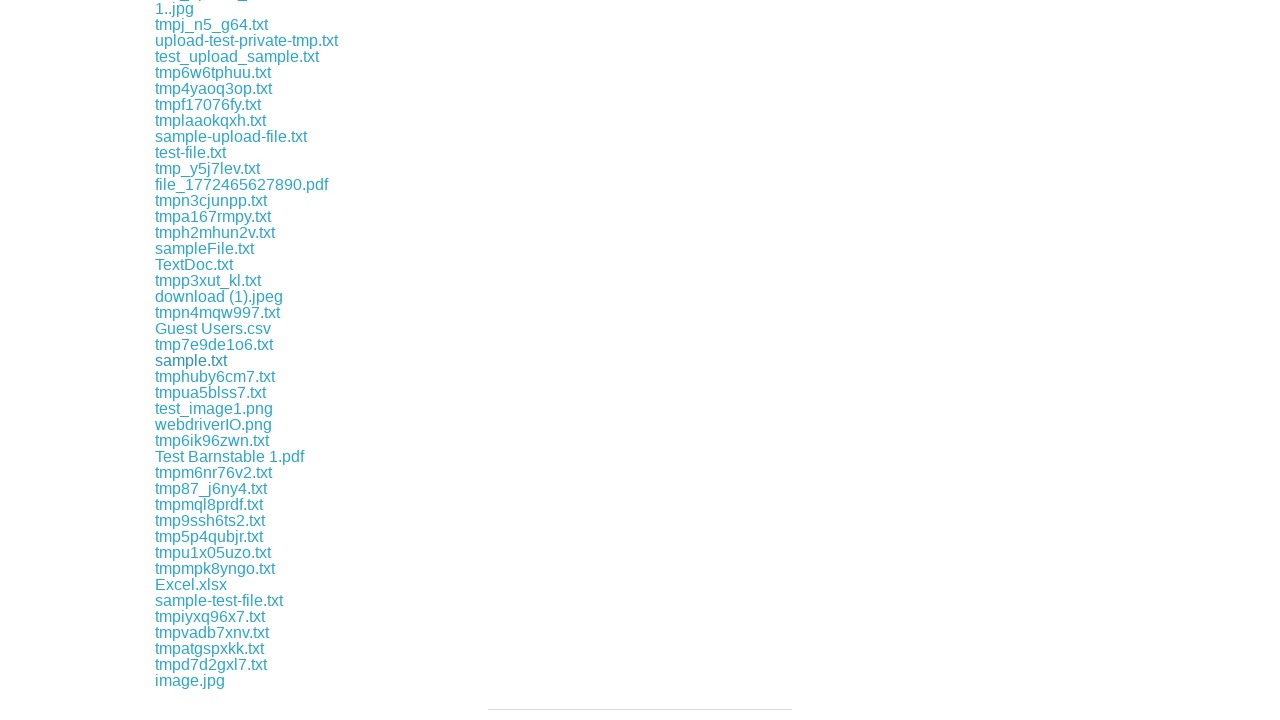

Obtained download file path - download complete
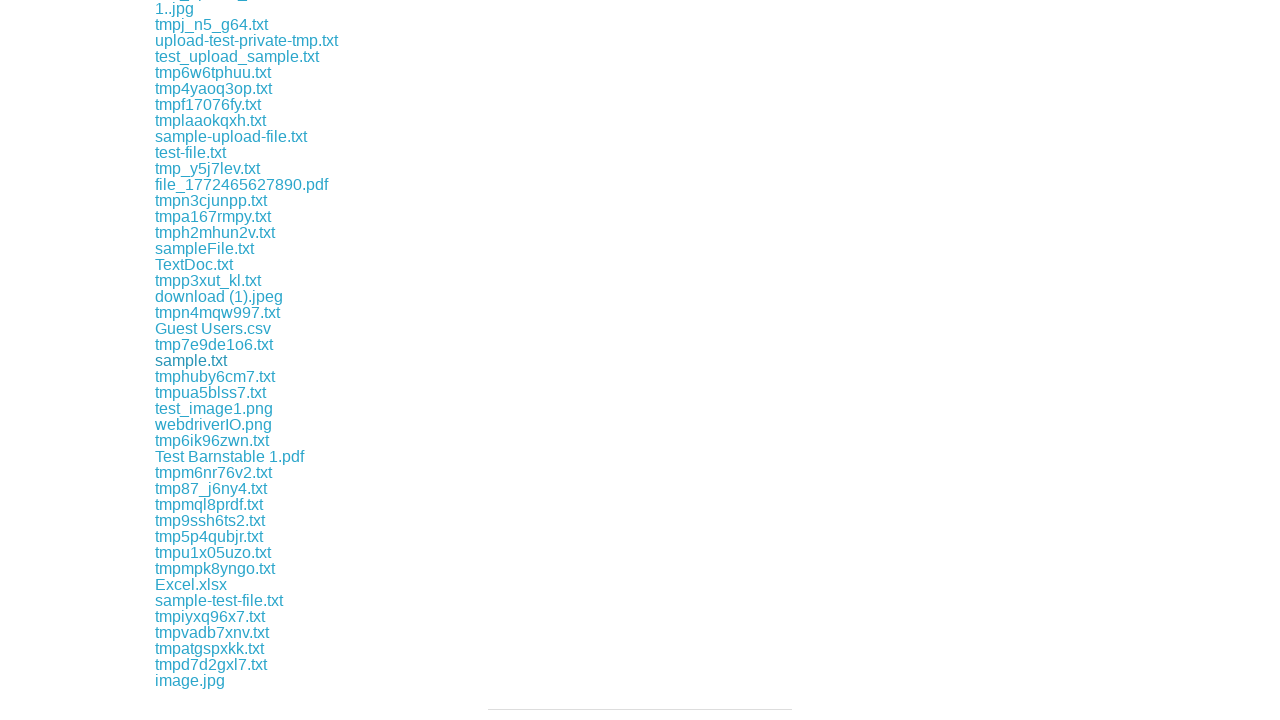

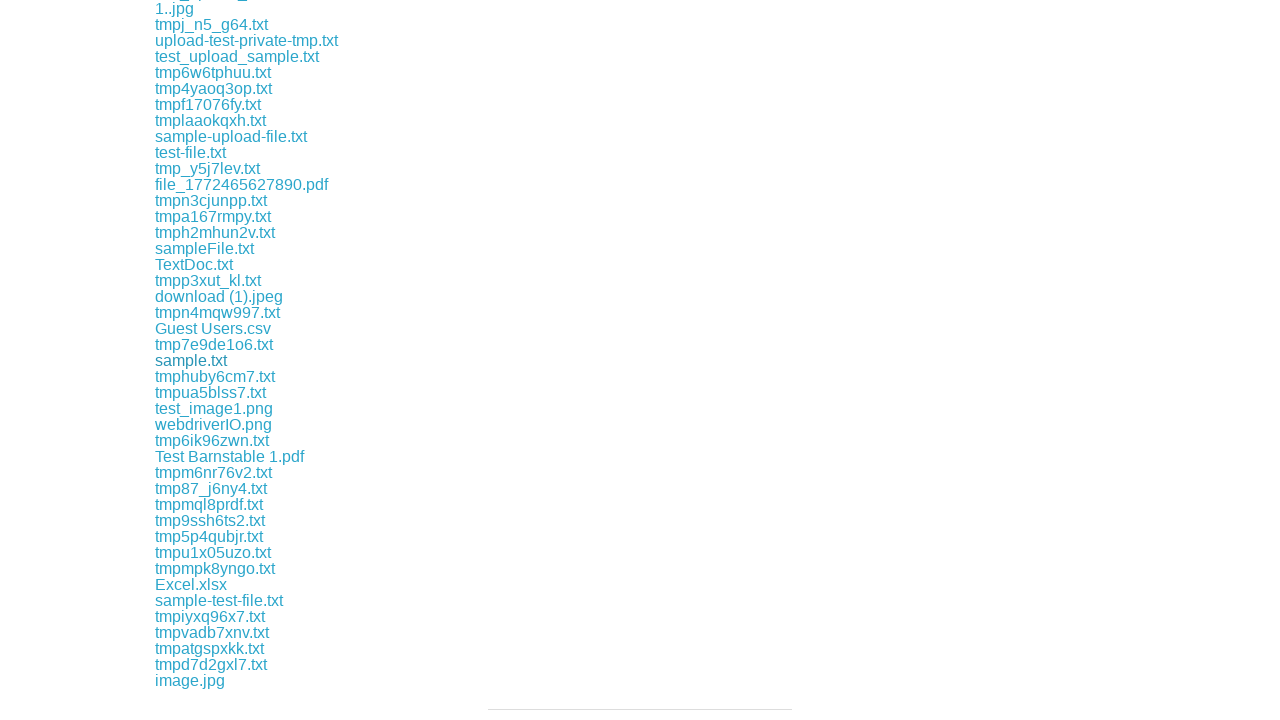